Navigates to the ixigo flights booking page and waits for the page to load.

Starting URL: https://www.ixigo.com/flights

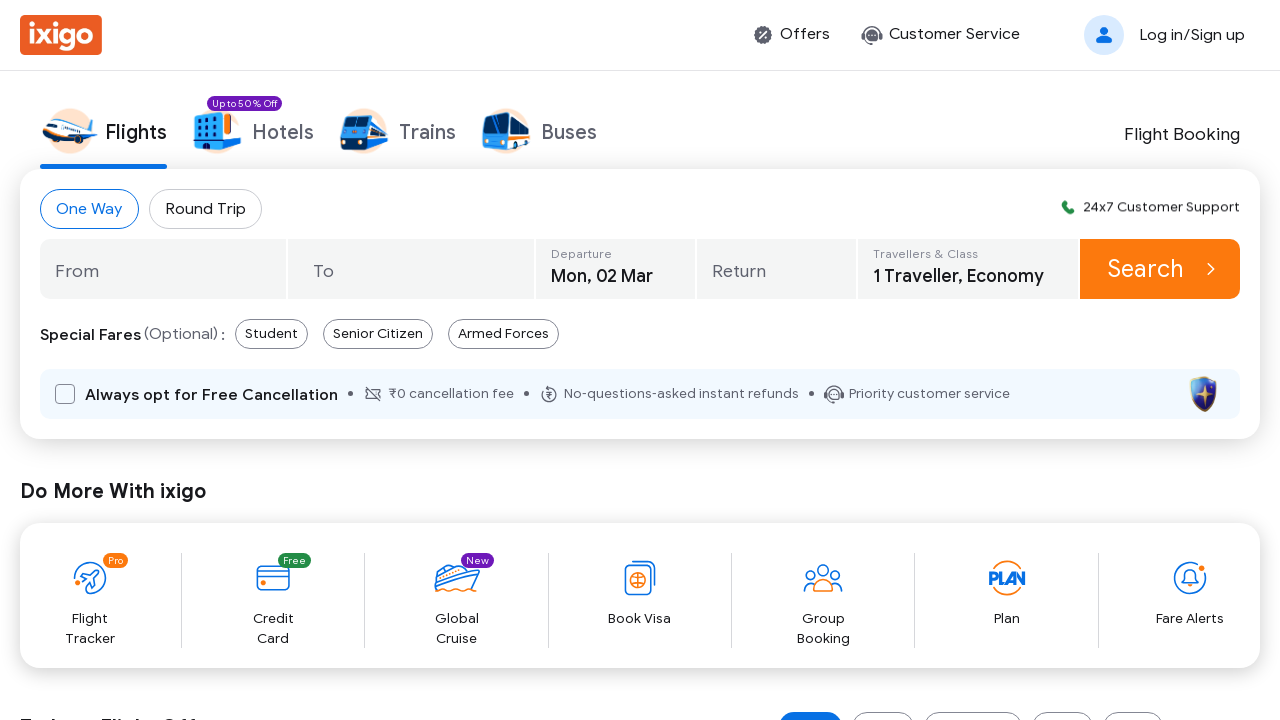

Waited for page to reach networkidle load state
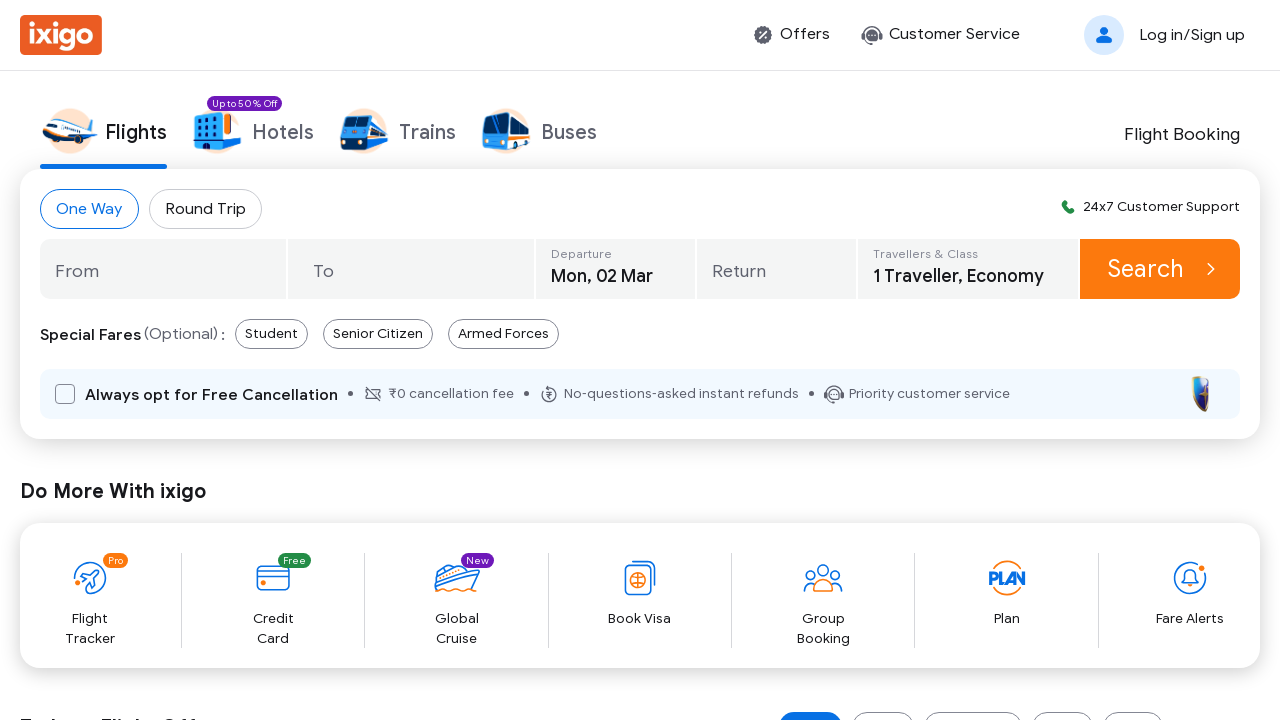

Verified body element is present on ixigo flights page
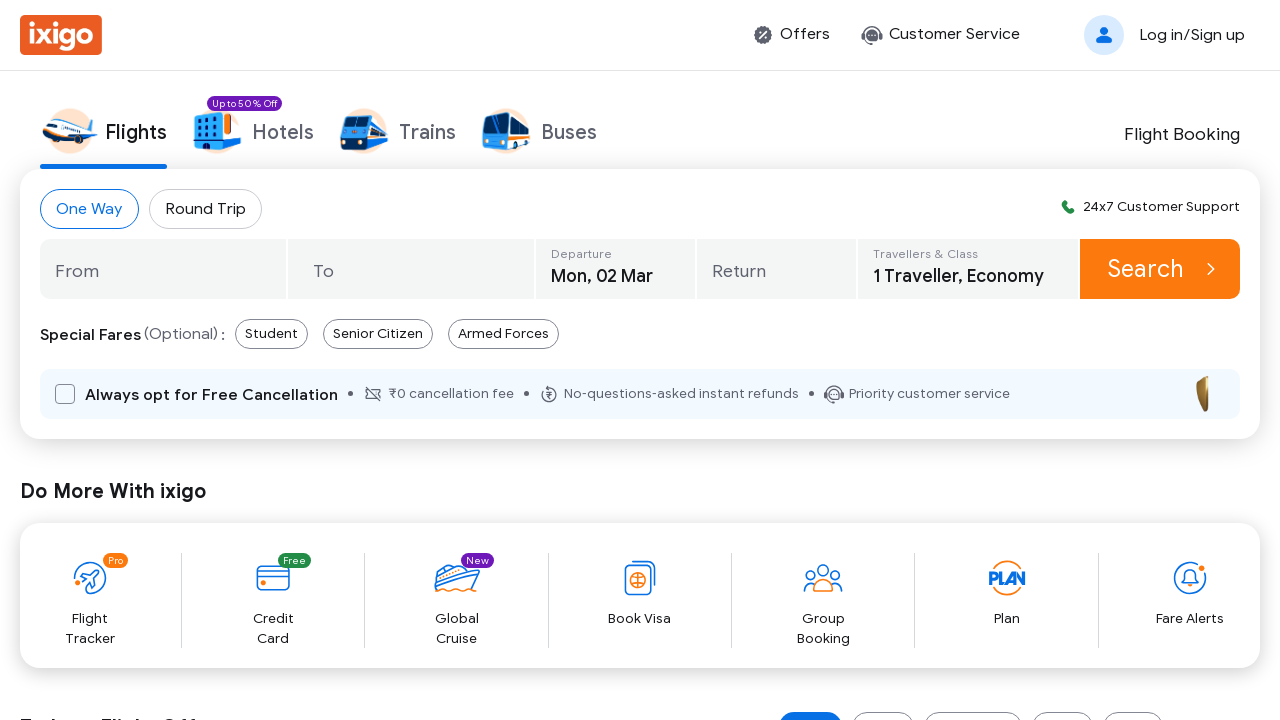

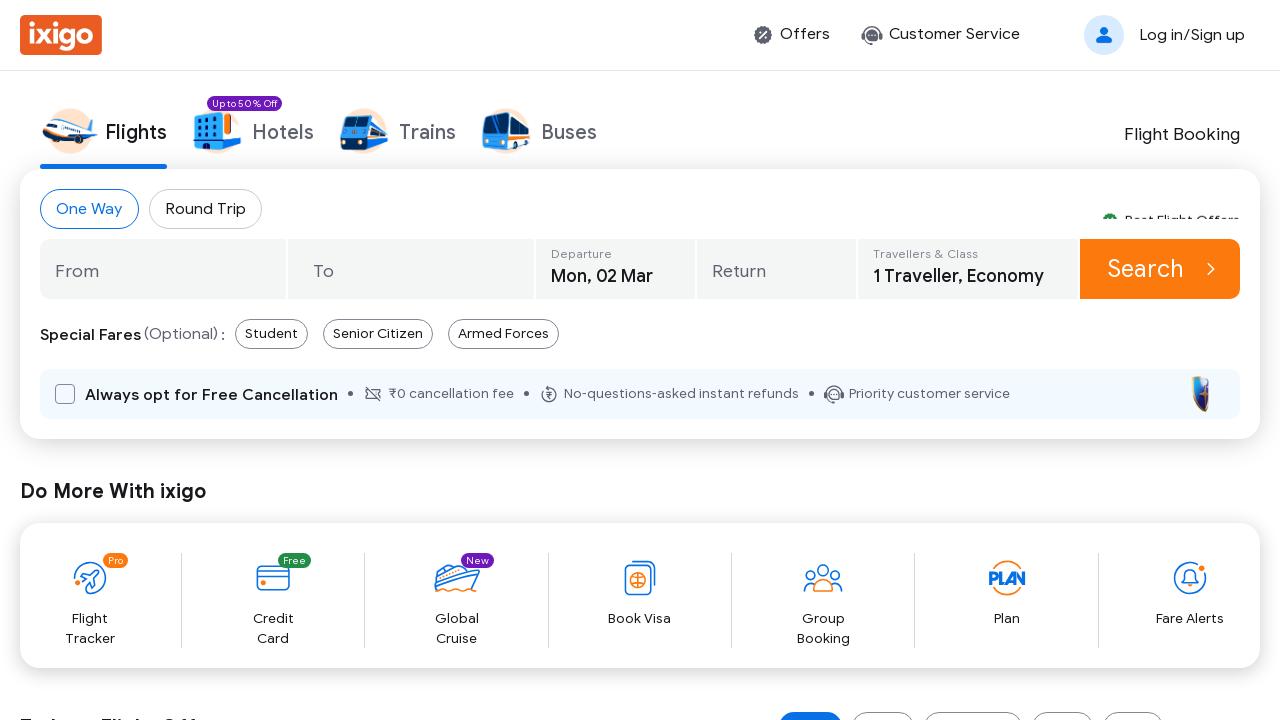